Tests jQuery UI checkbox and radio button widgets by switching to an iframe and interacting with checkbox/radio button elements

Starting URL: https://jqueryui.com/checkboxradio/

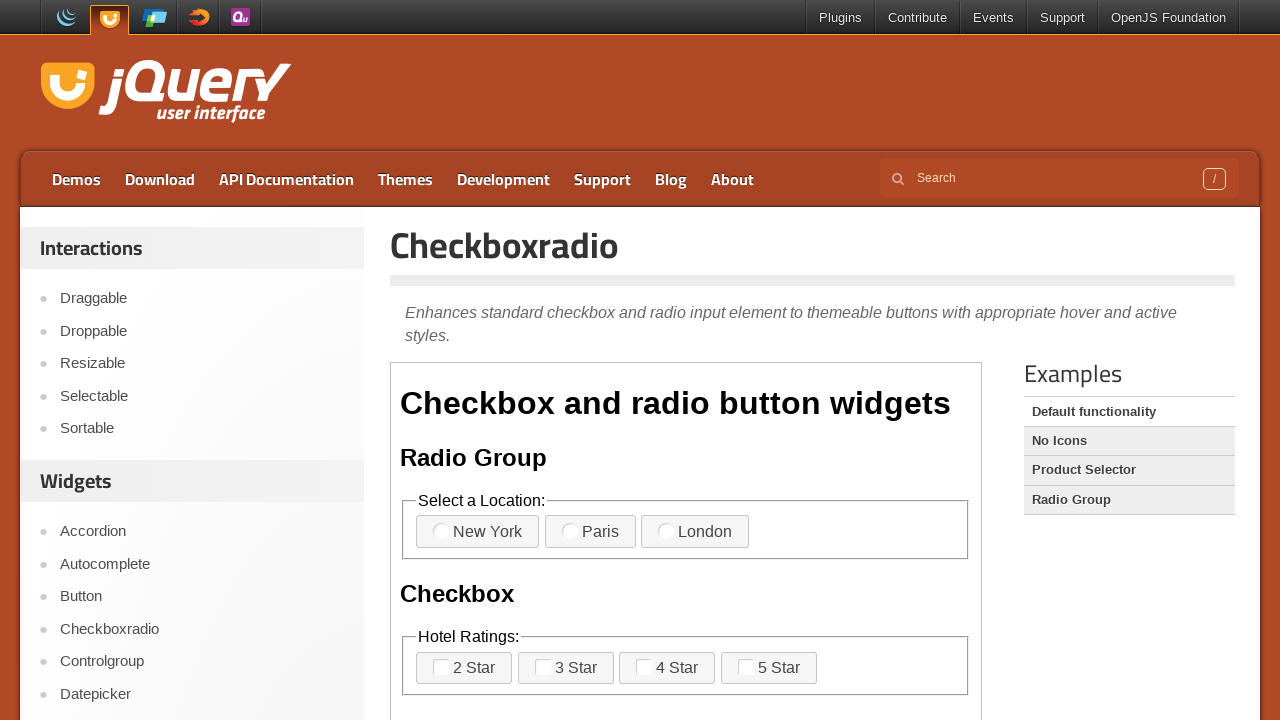

Located iframe containing checkbox and radio button widgets
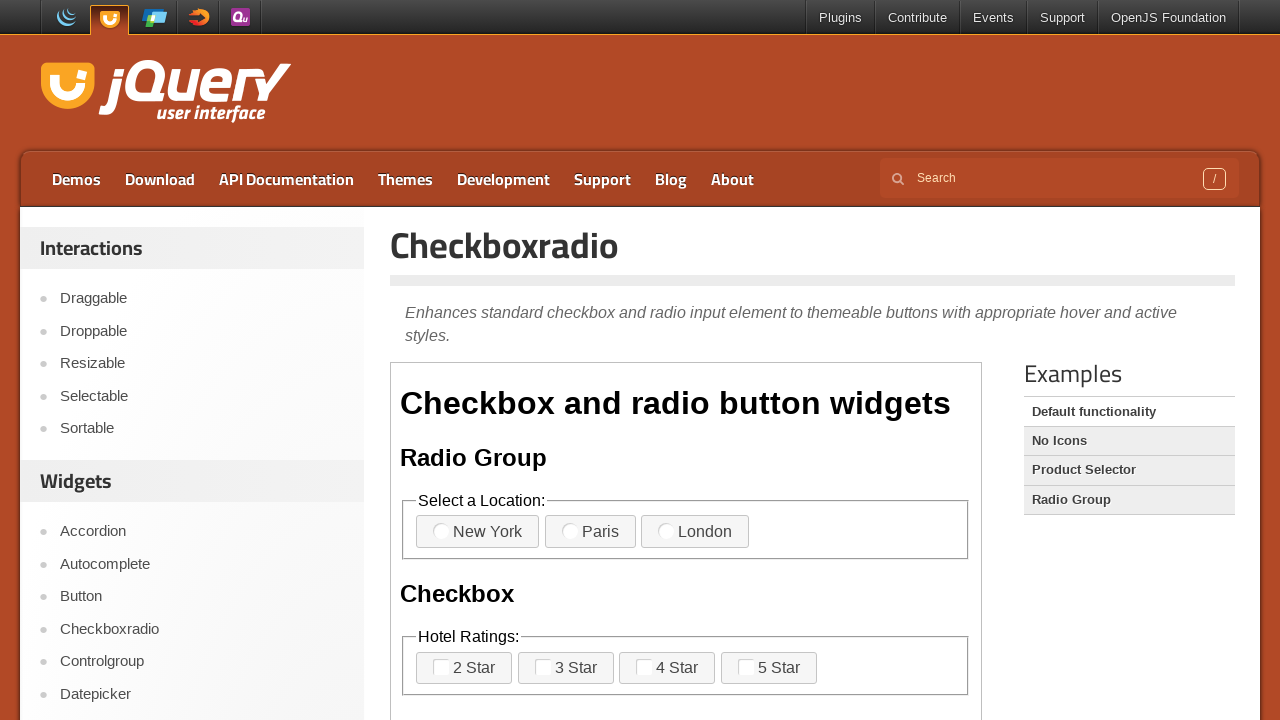

Clicked on the first checkbox/radio element at (478, 532) on iframe >> nth=0 >> internal:control=enter-frame >> xpath=//body/div[1]/fieldset[
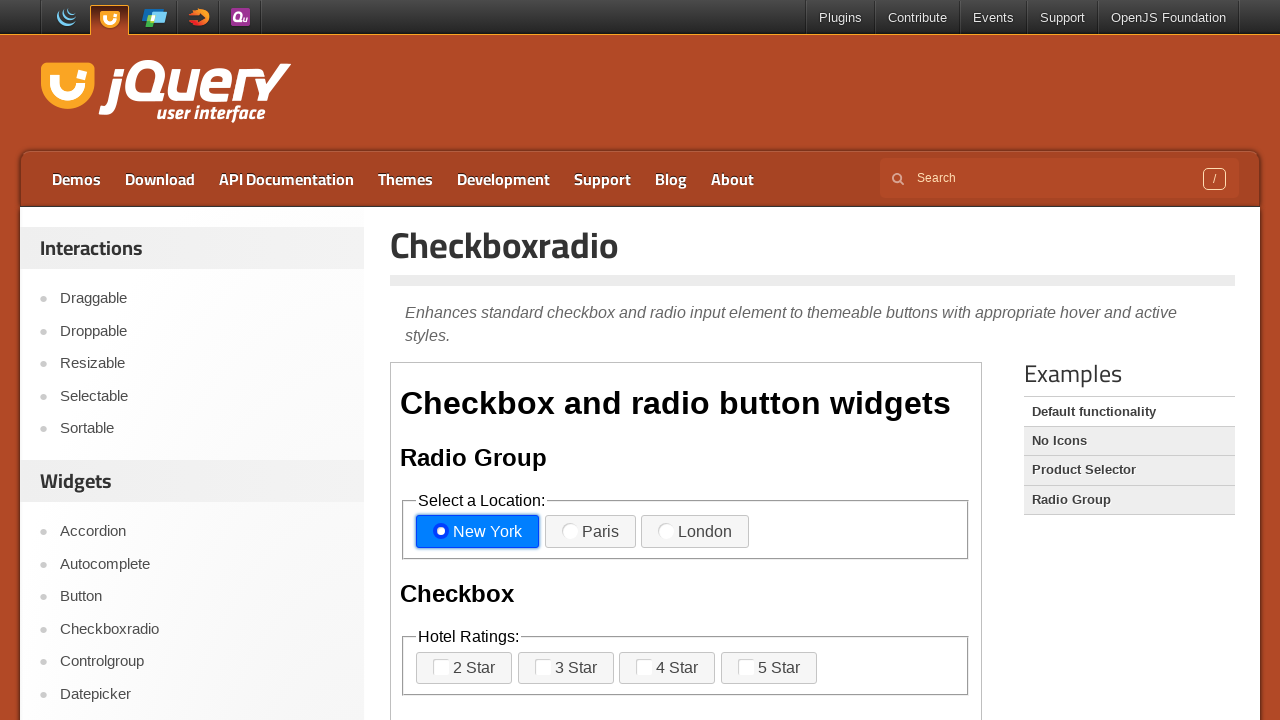

Clicked on the third radio button in the second fieldset at (654, 668) on iframe >> nth=0 >> internal:control=enter-frame >> xpath=//body[1]/div[1]/fields
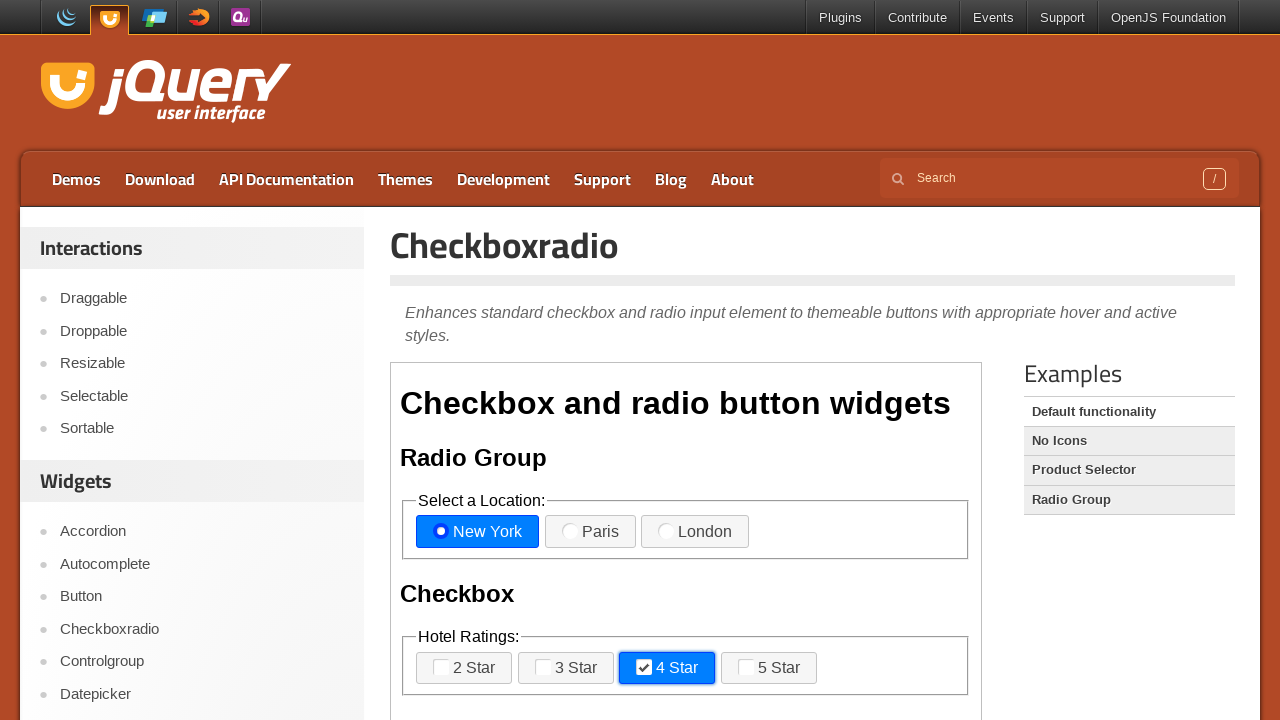

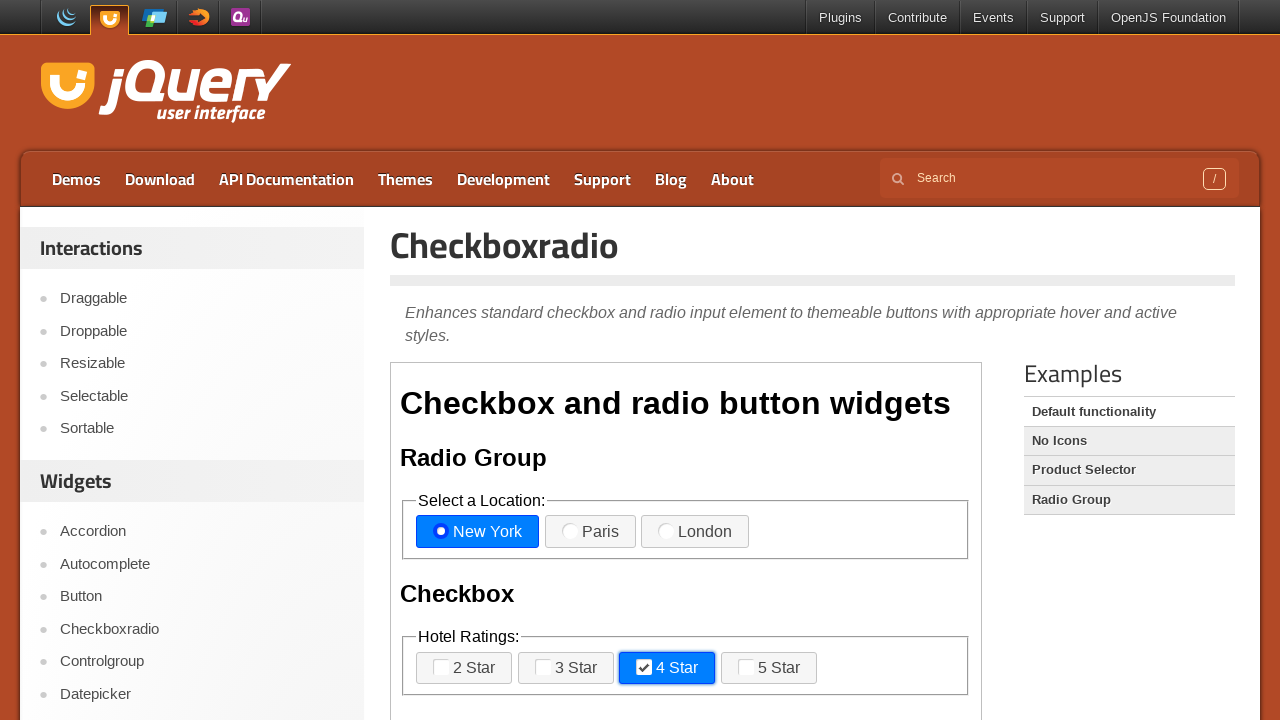